Tests iframe handling functionality by navigating to the Frames section, switching between two different iframes, and reading content from elements within each frame.

Starting URL: https://demoqa.com/

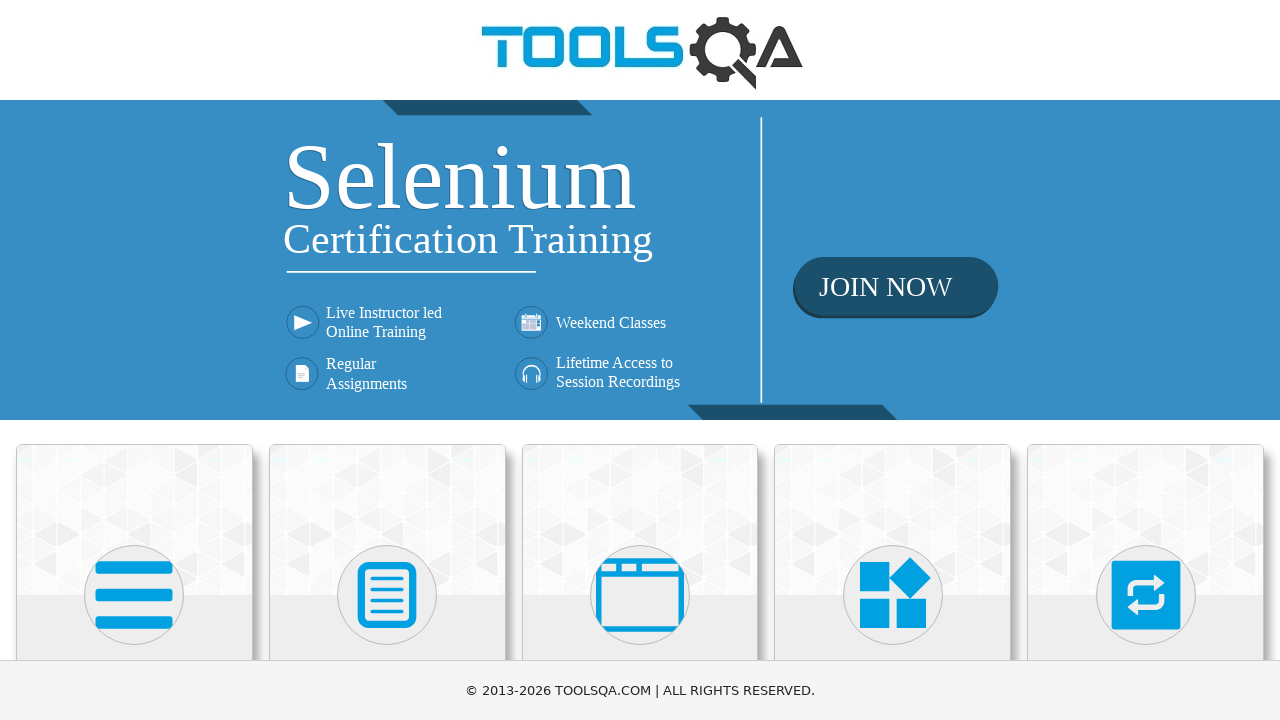

Scrolled down 400px to view menu items
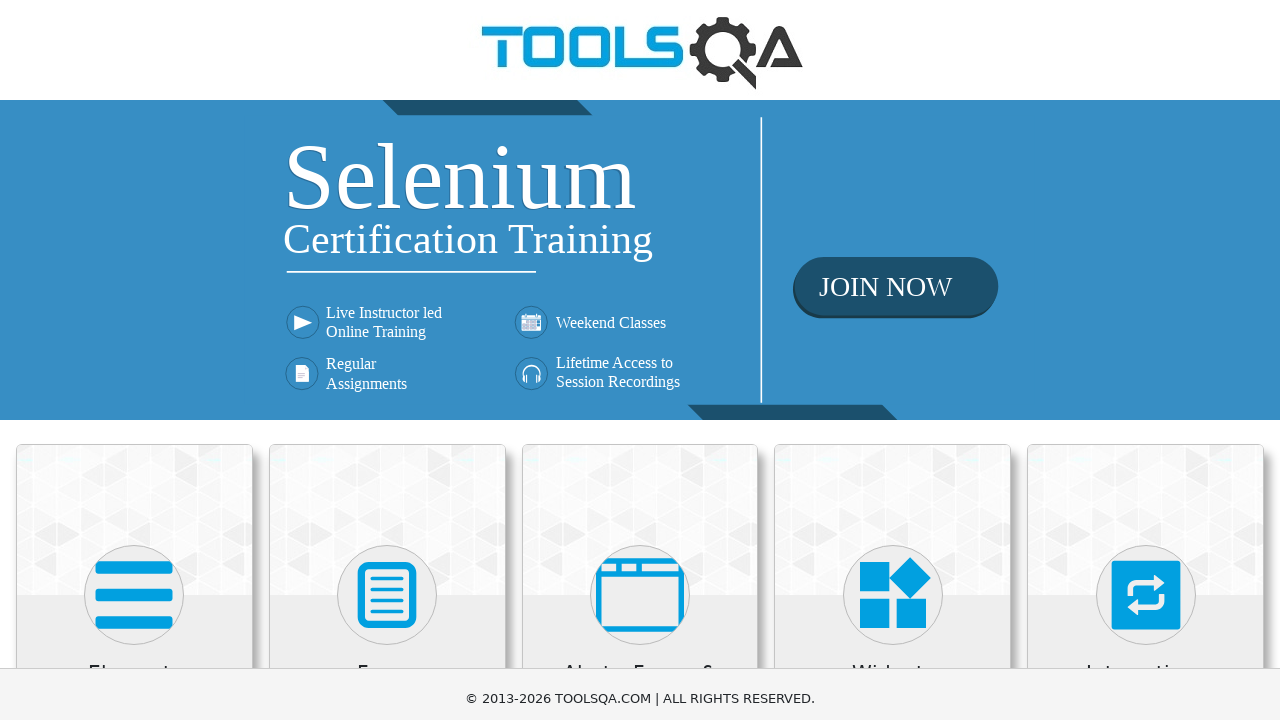

Clicked on 'Alerts, Frame & Windows' card at (640, 285) on xpath=//h5[text()='Alerts, Frame & Windows']
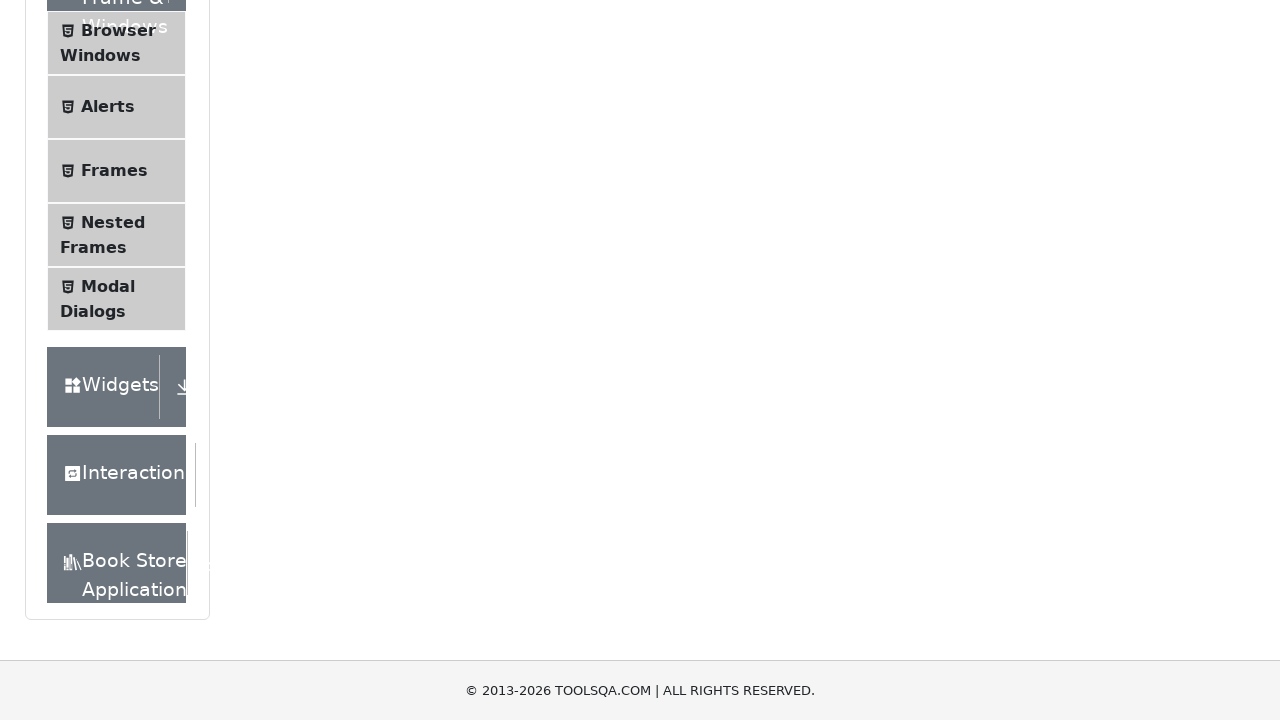

Clicked on 'Frames' menu item at (114, 171) on xpath=//span[text()='Frames']
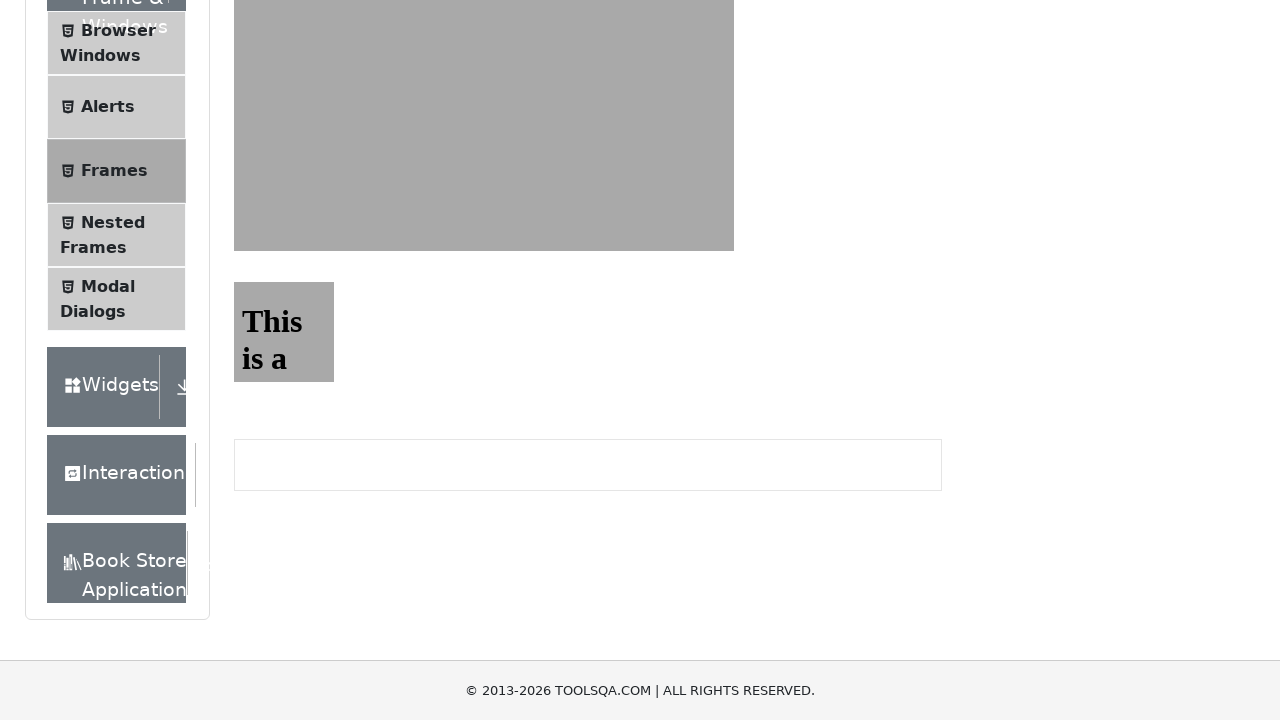

Accessed frame1 locator
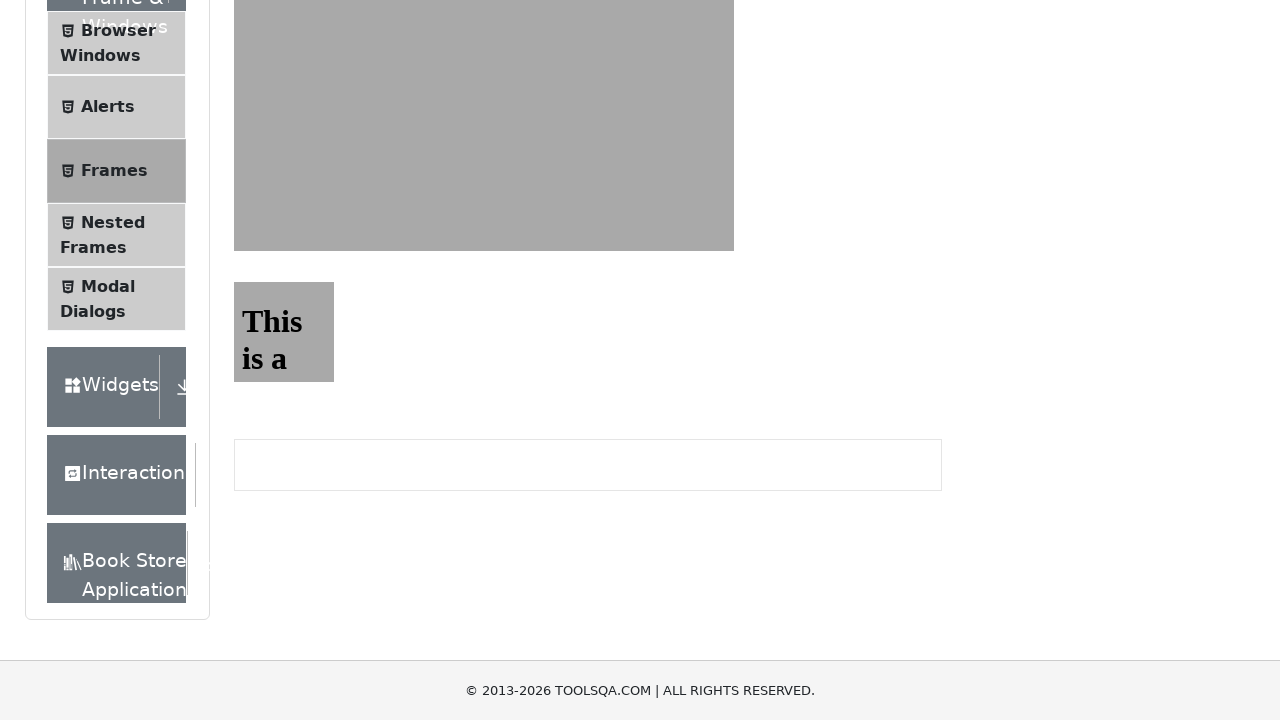

Retrieved heading text from frame1: 'This is a sample page'
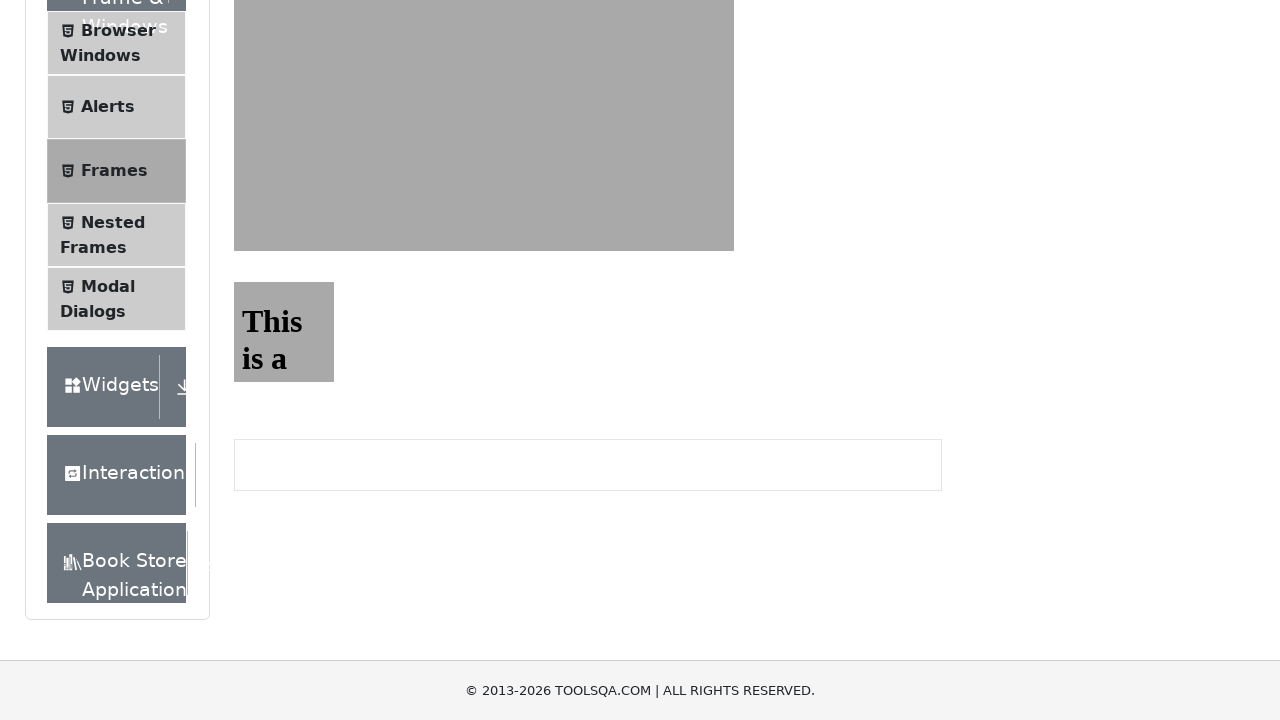

Accessed frame2 locator
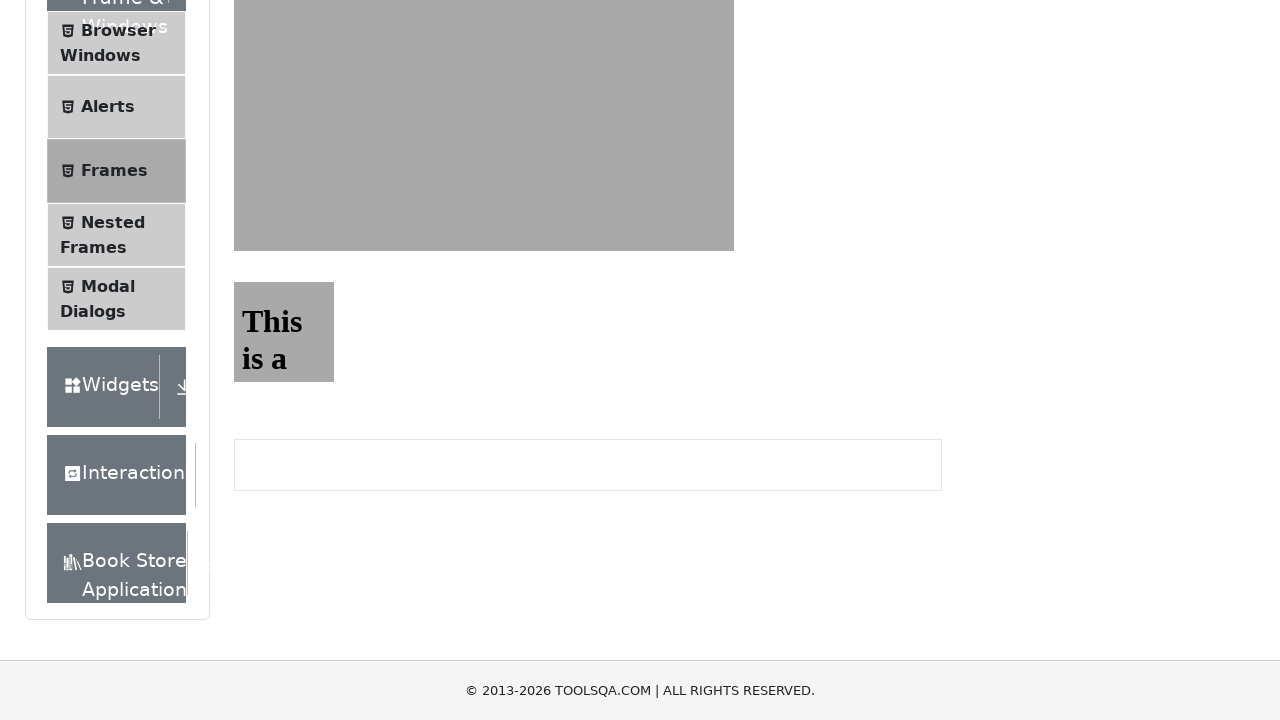

Retrieved heading text from frame2: 'This is a sample page'
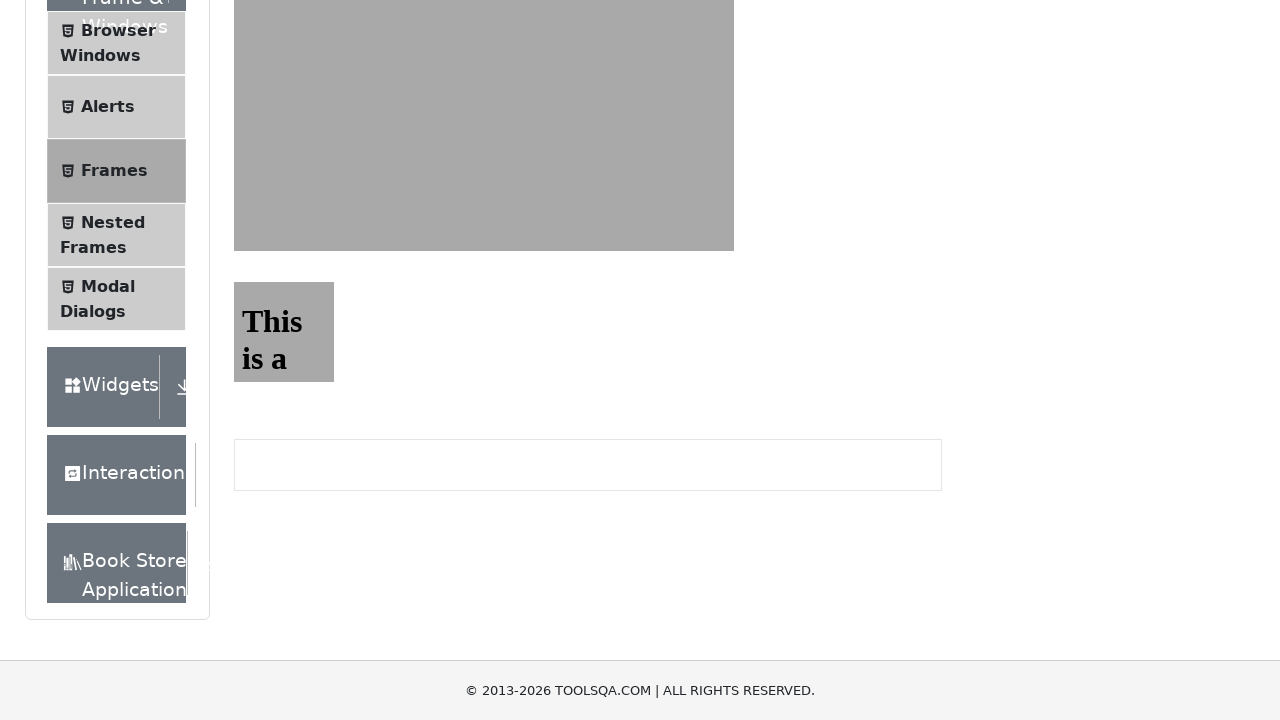

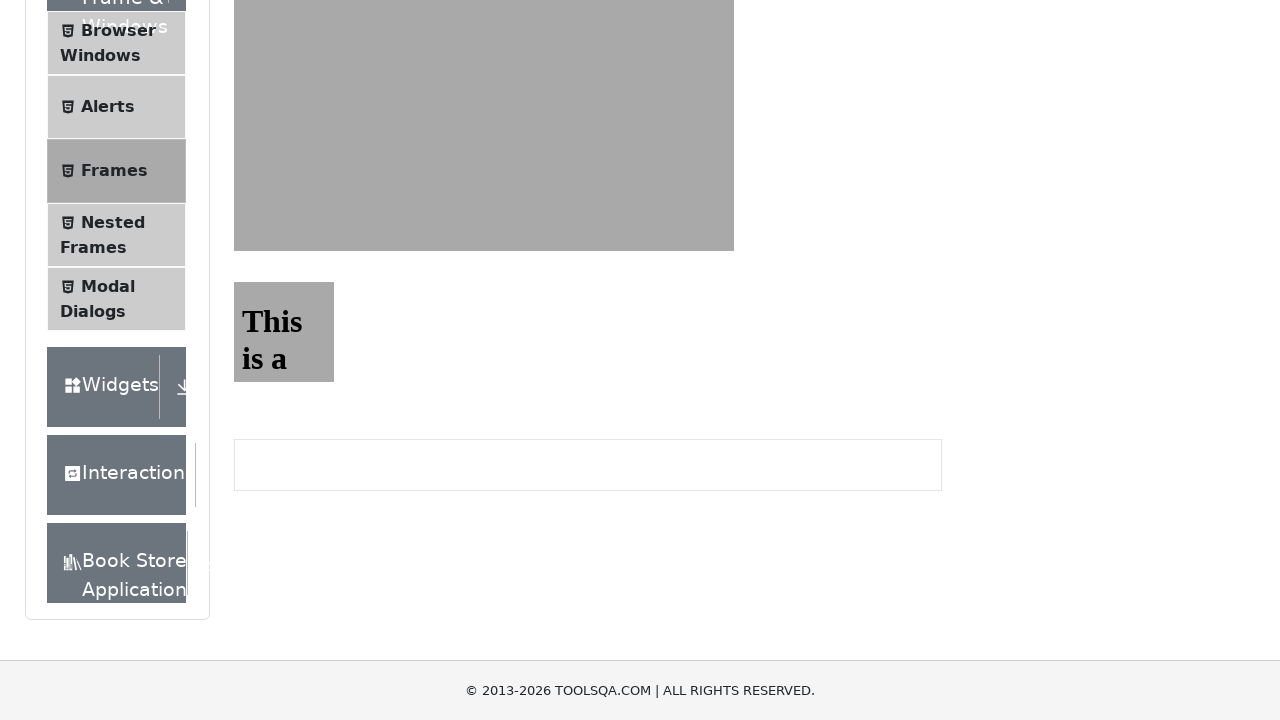